Navigates to an Edureka blog article about keyboard and mouse events and verifies that links are present on the page

Starting URL: https://www.edureka.co/blog/keyboard-mouse-events-actions-class

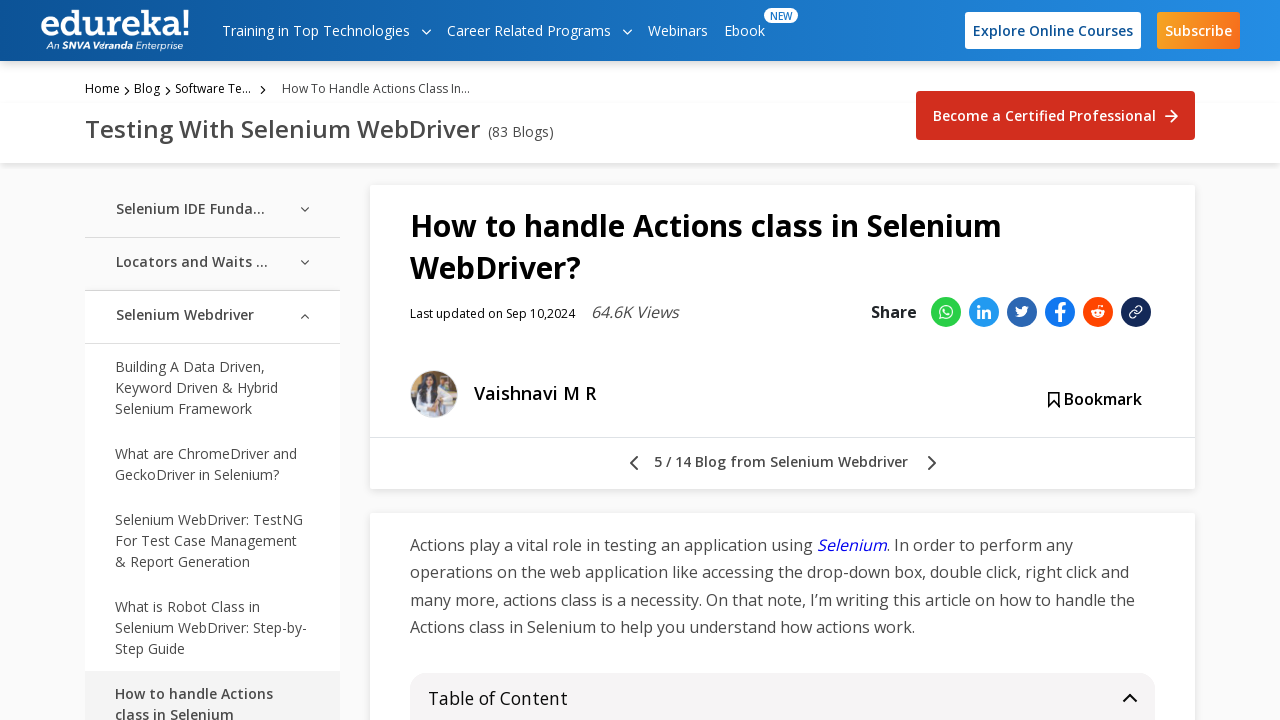

Navigated to Edureka blog article about keyboard and mouse events
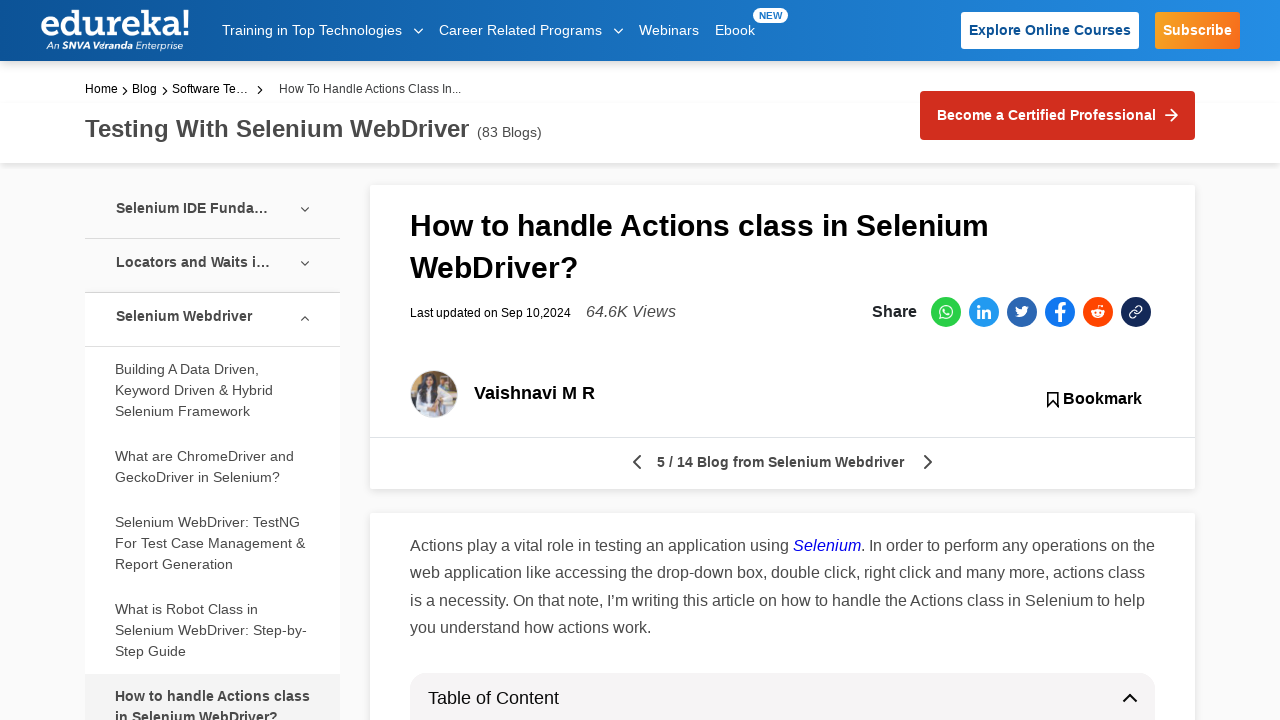

Waited for links to be present on the page
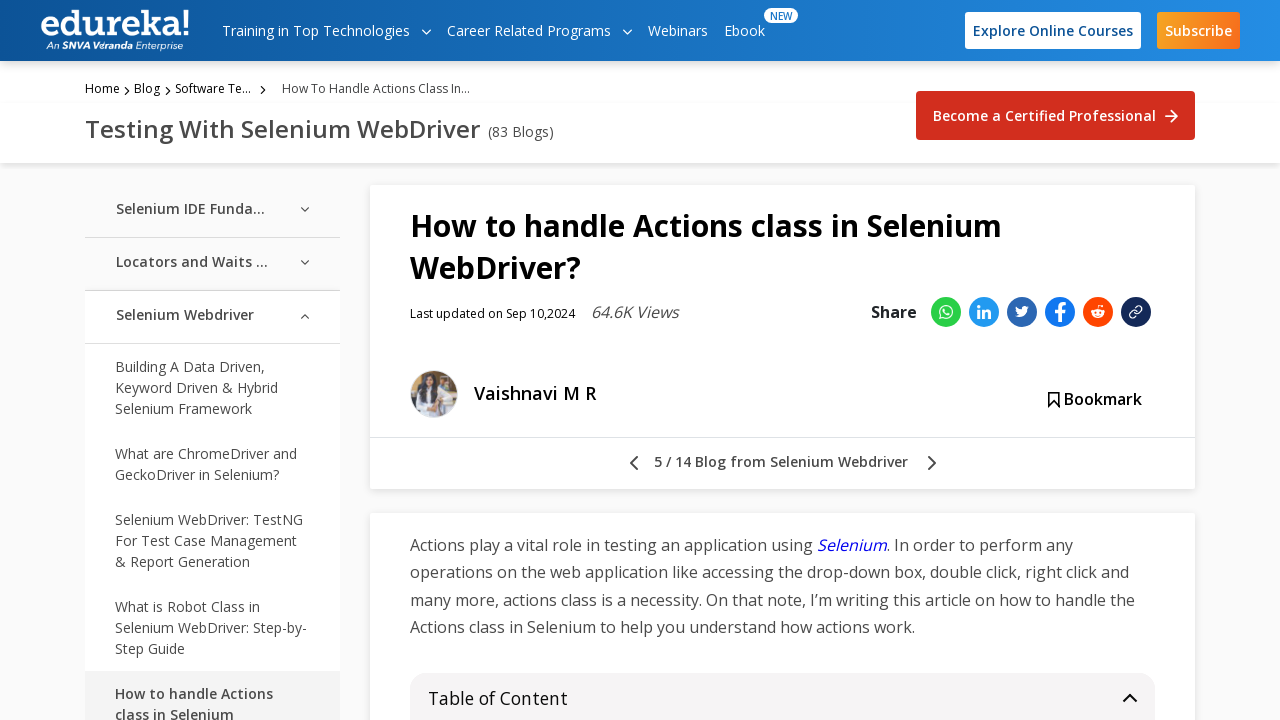

Located all link elements on the page
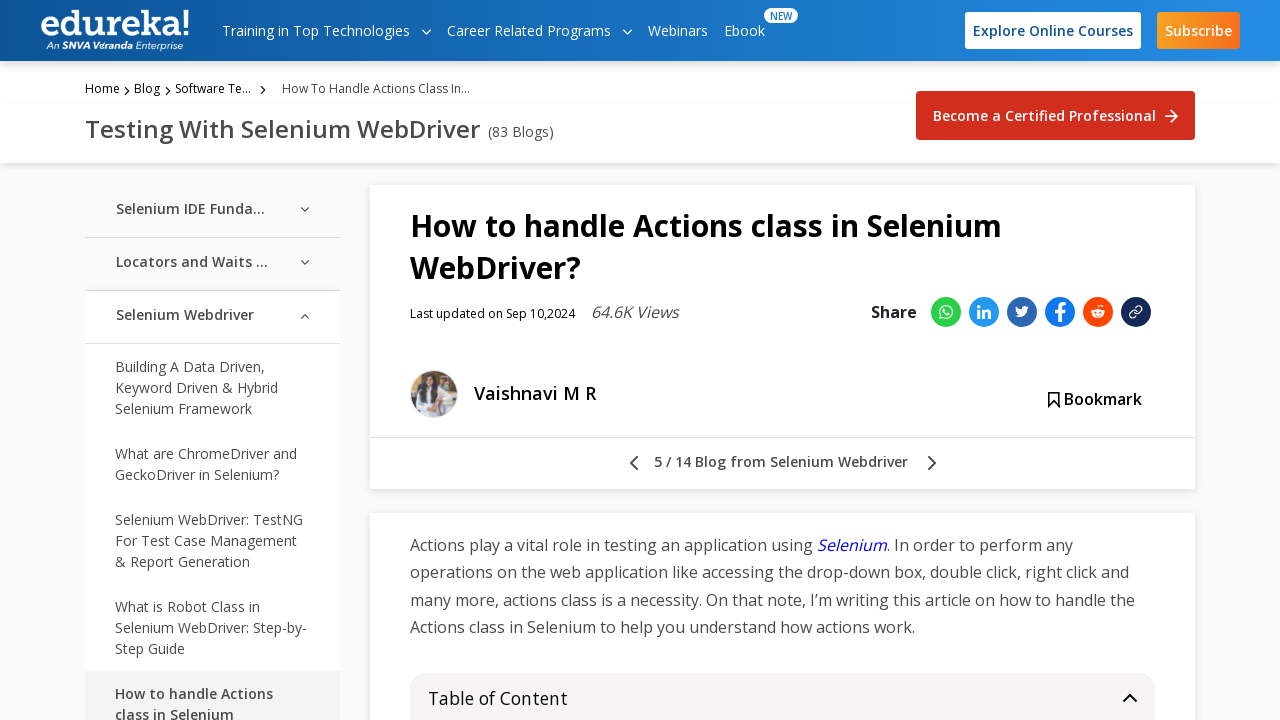

Verified that 565 links are present on the page
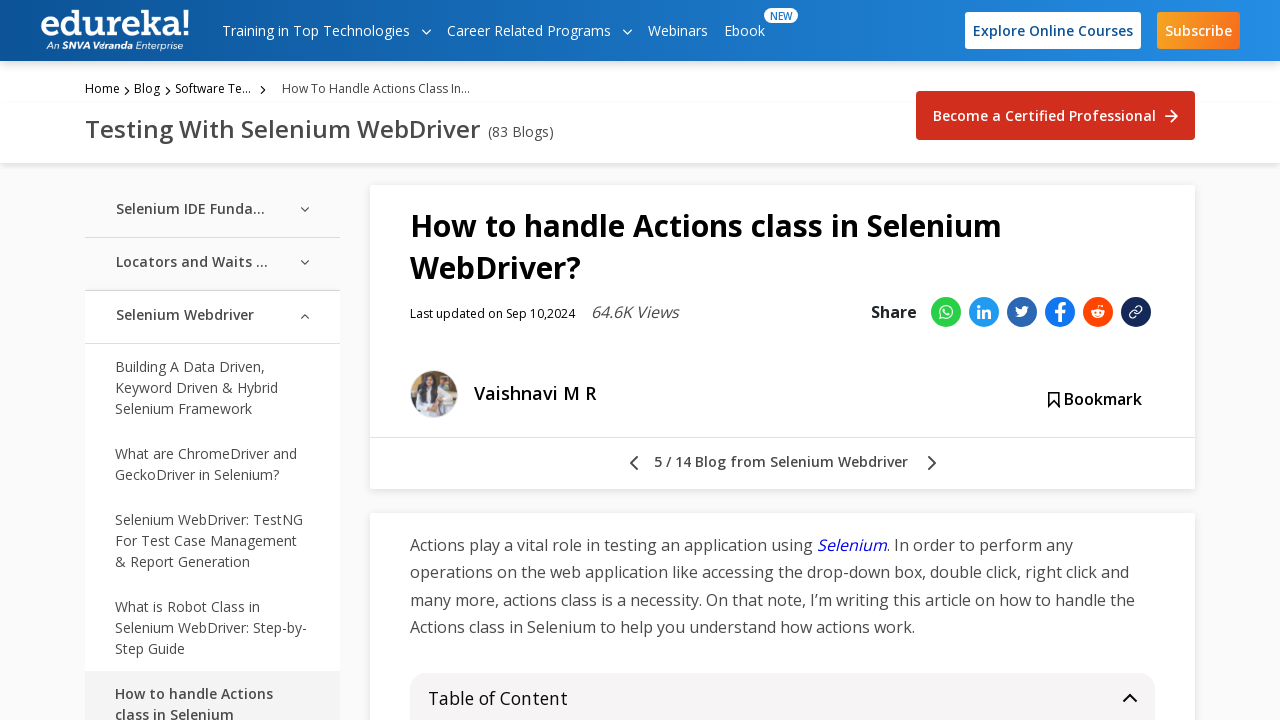

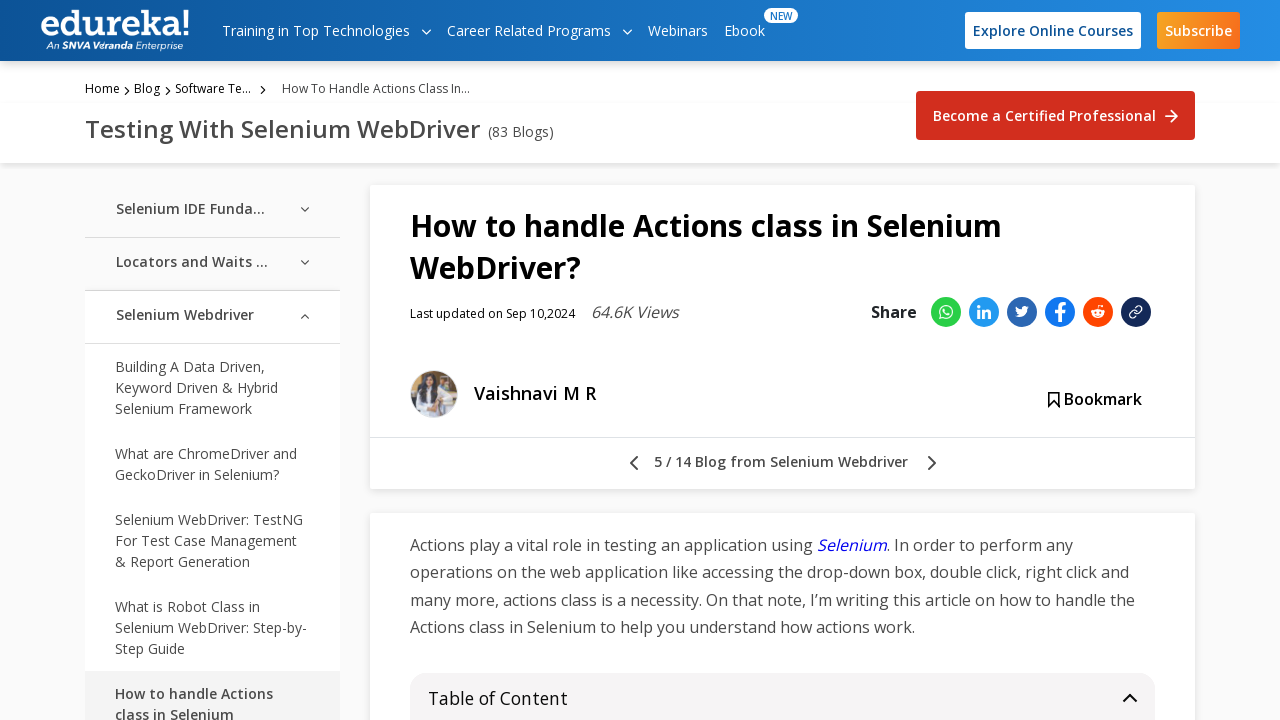